Tests mouse actions by performing a right-click (context click) on a button element. The script also contains commented code for double-click testing.

Starting URL: https://www.automationtestinginsider.com/2019/08/textarea-textarea-element-defines-multi.html

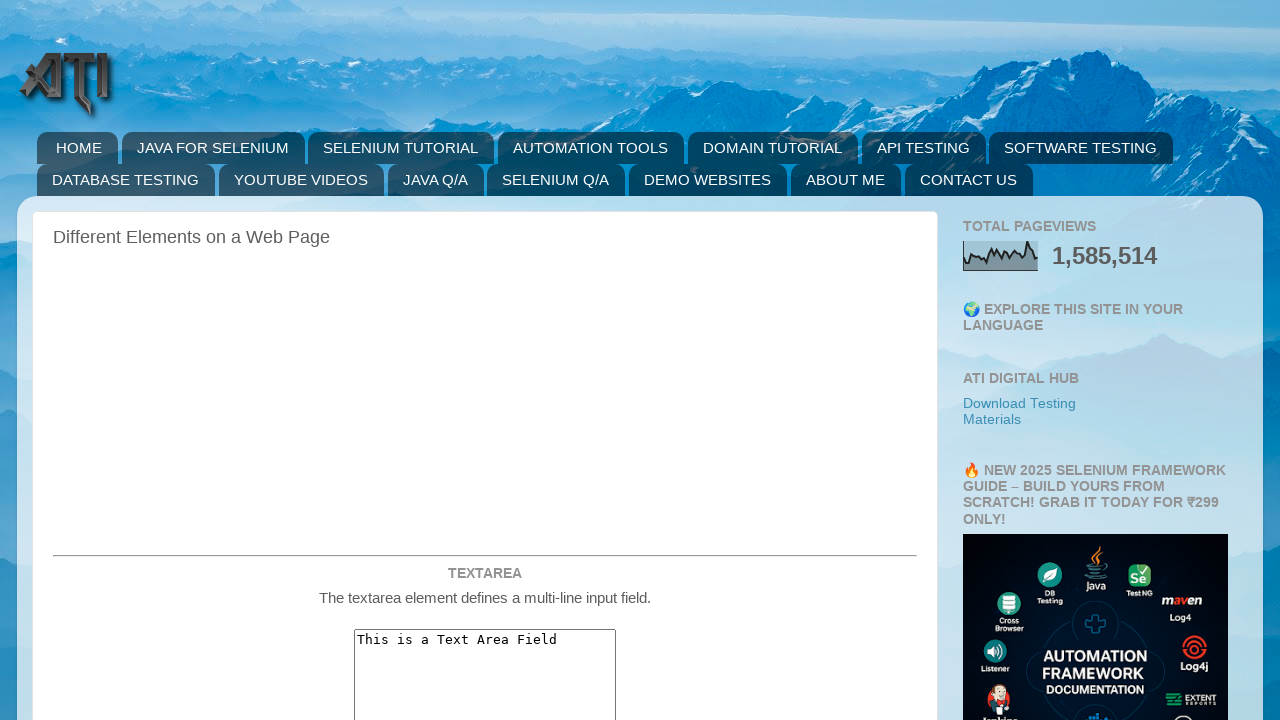

Page loaded with domcontentloaded state
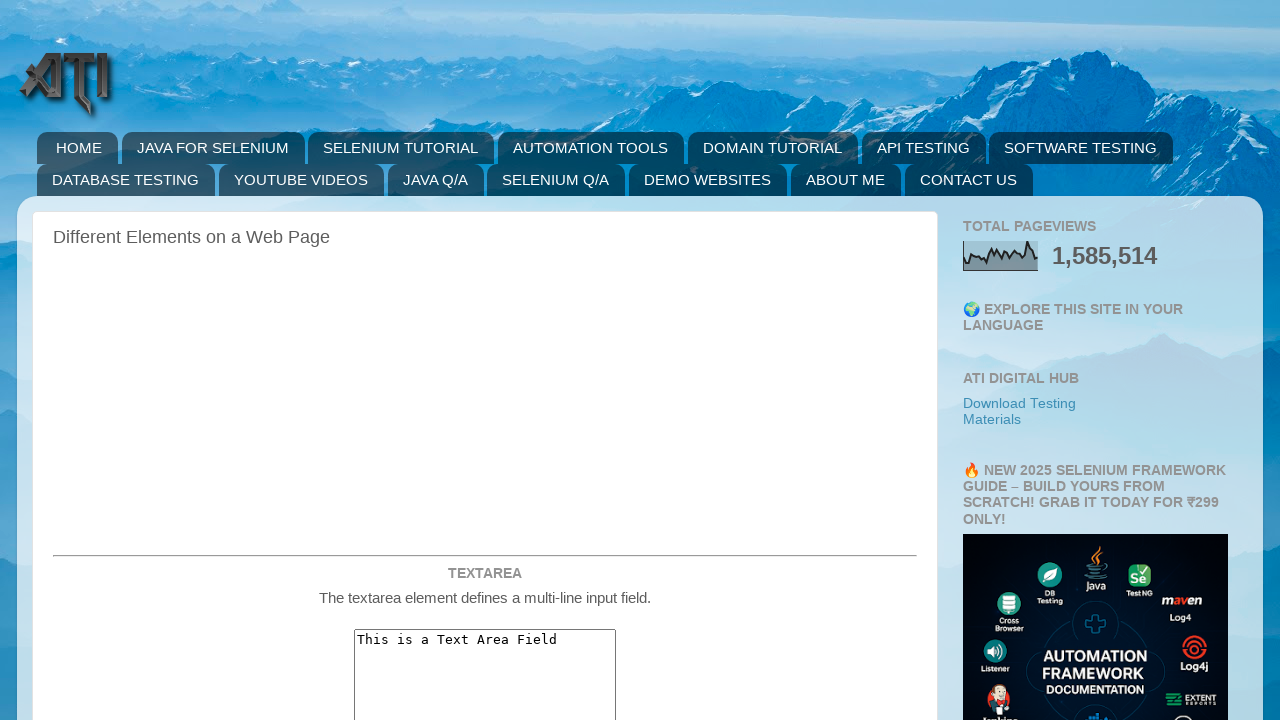

Located double click button element
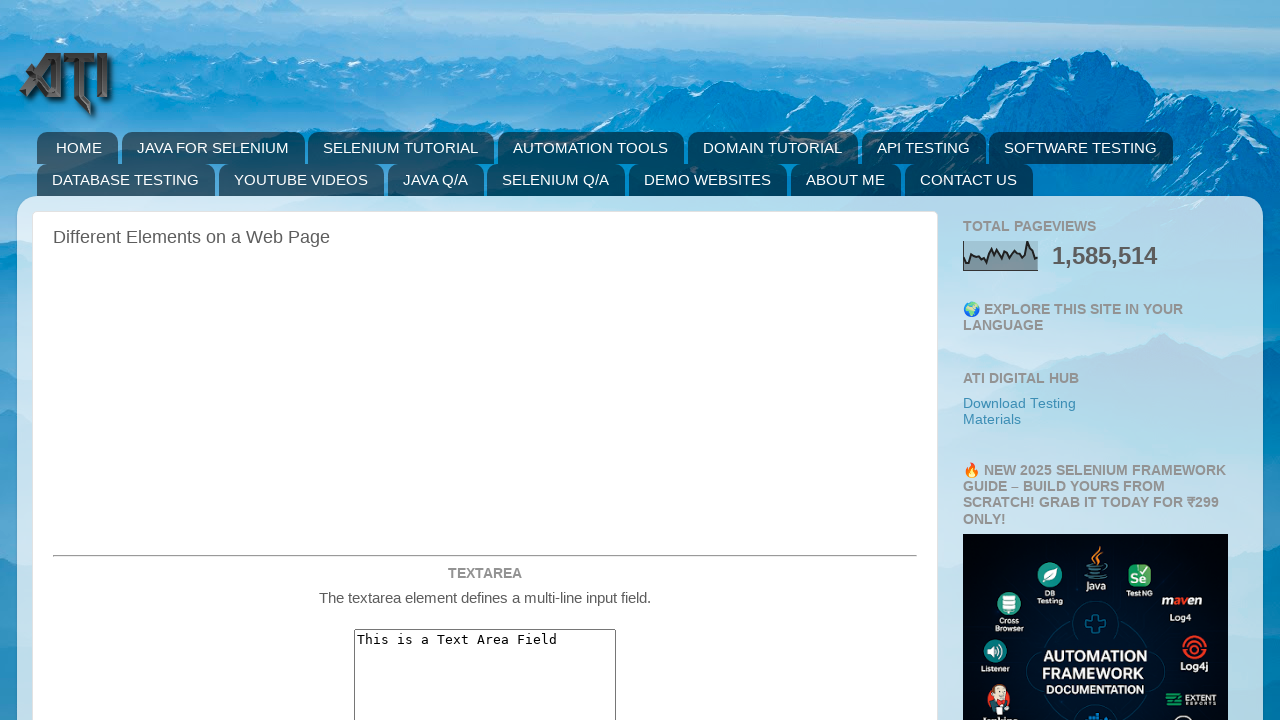

Located right click button element
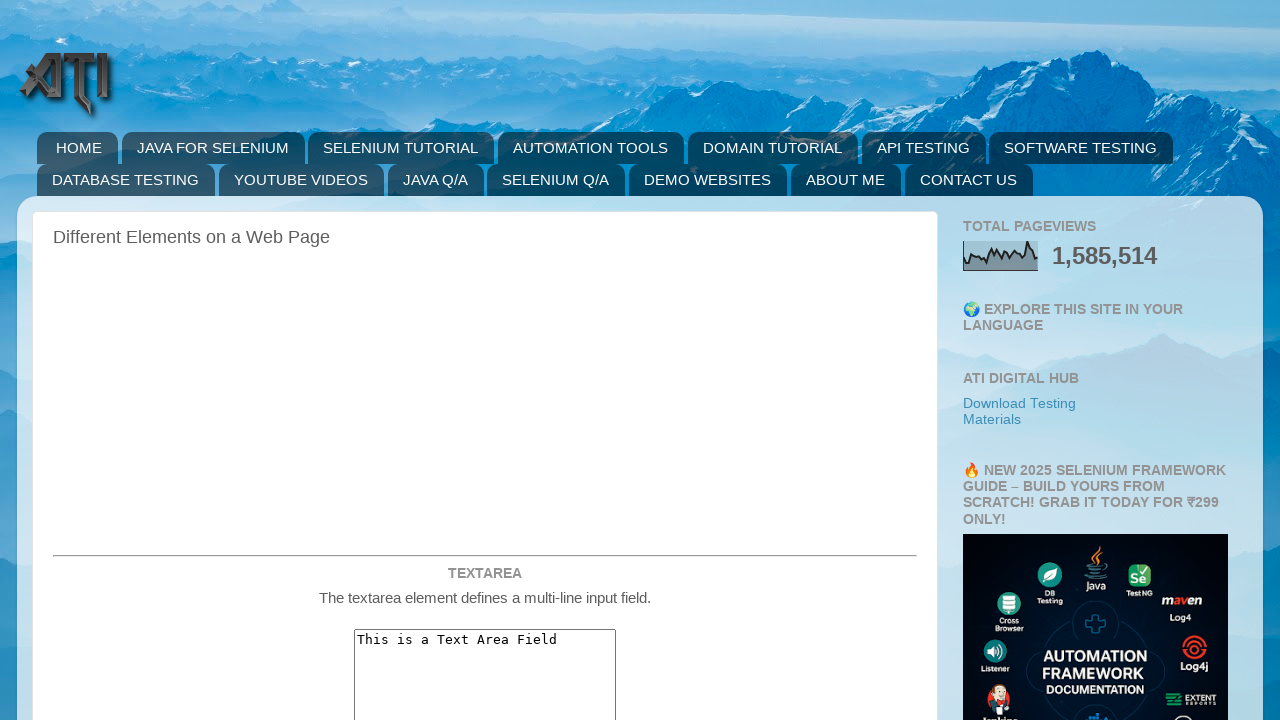

Performed double-click on double click button at (485, 360) on #doubleClickBtn
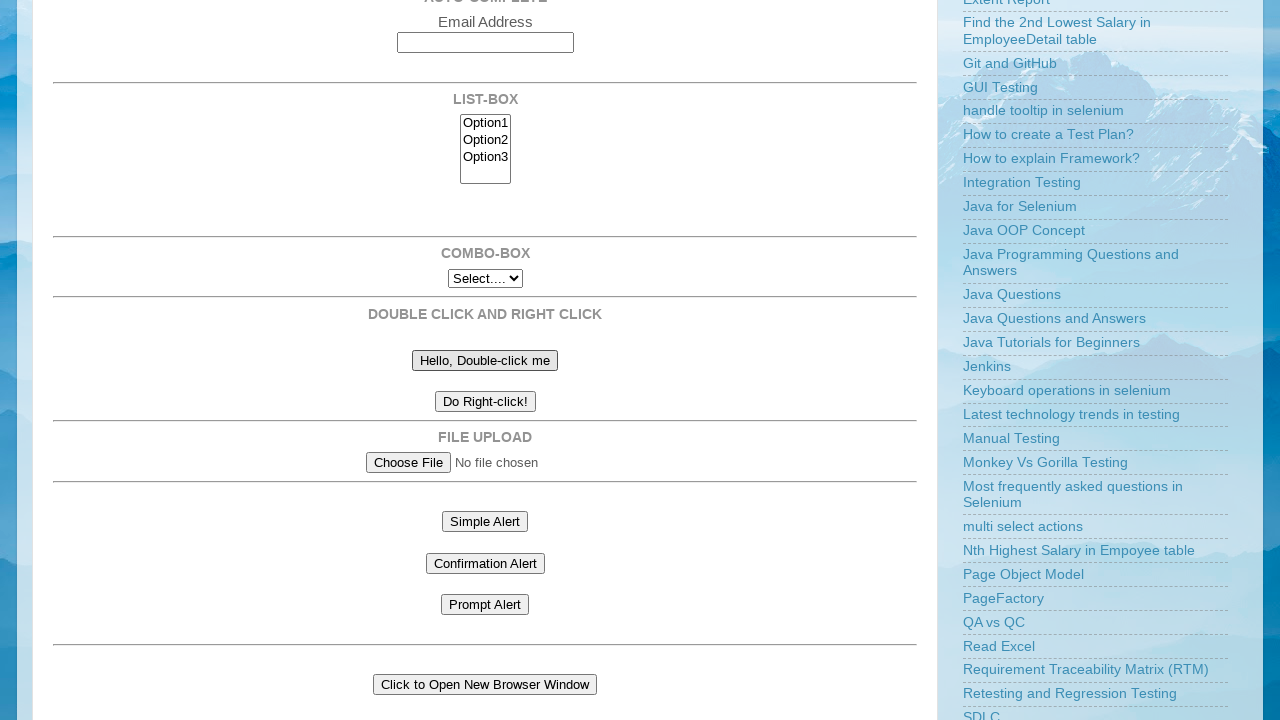

Waited 1000ms for alert to appear
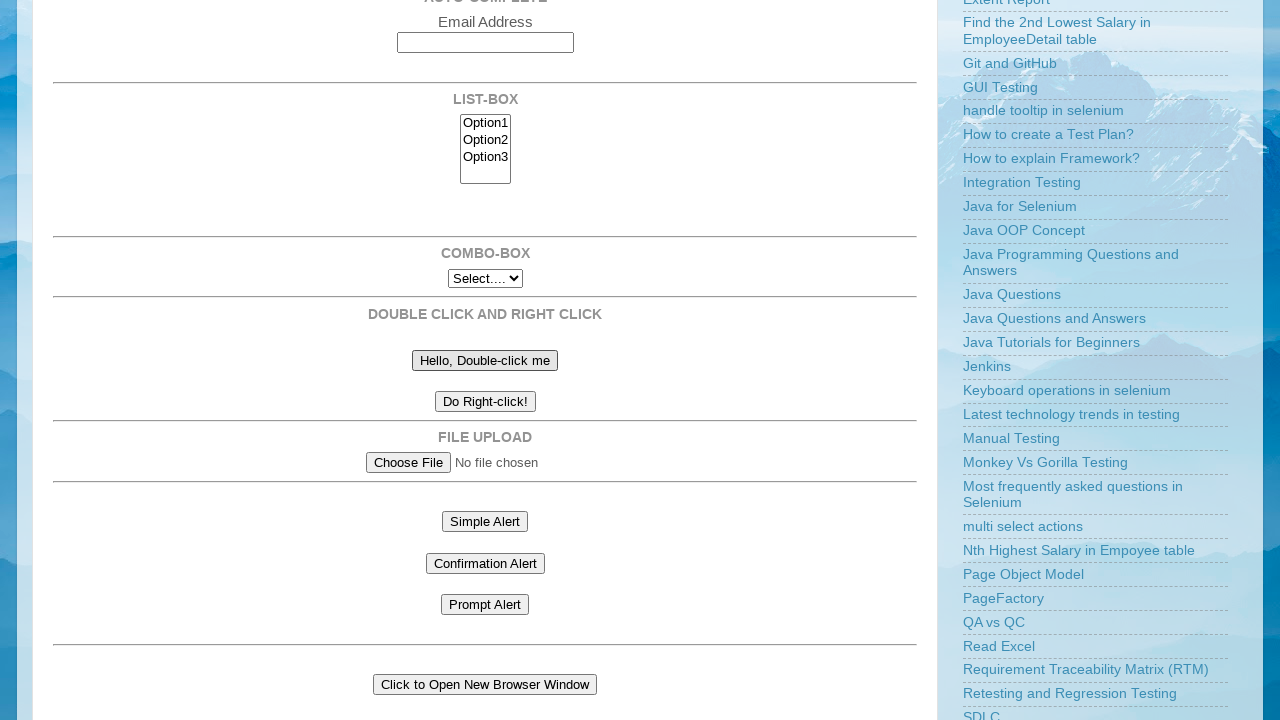

Set up dialog handler to accept alerts
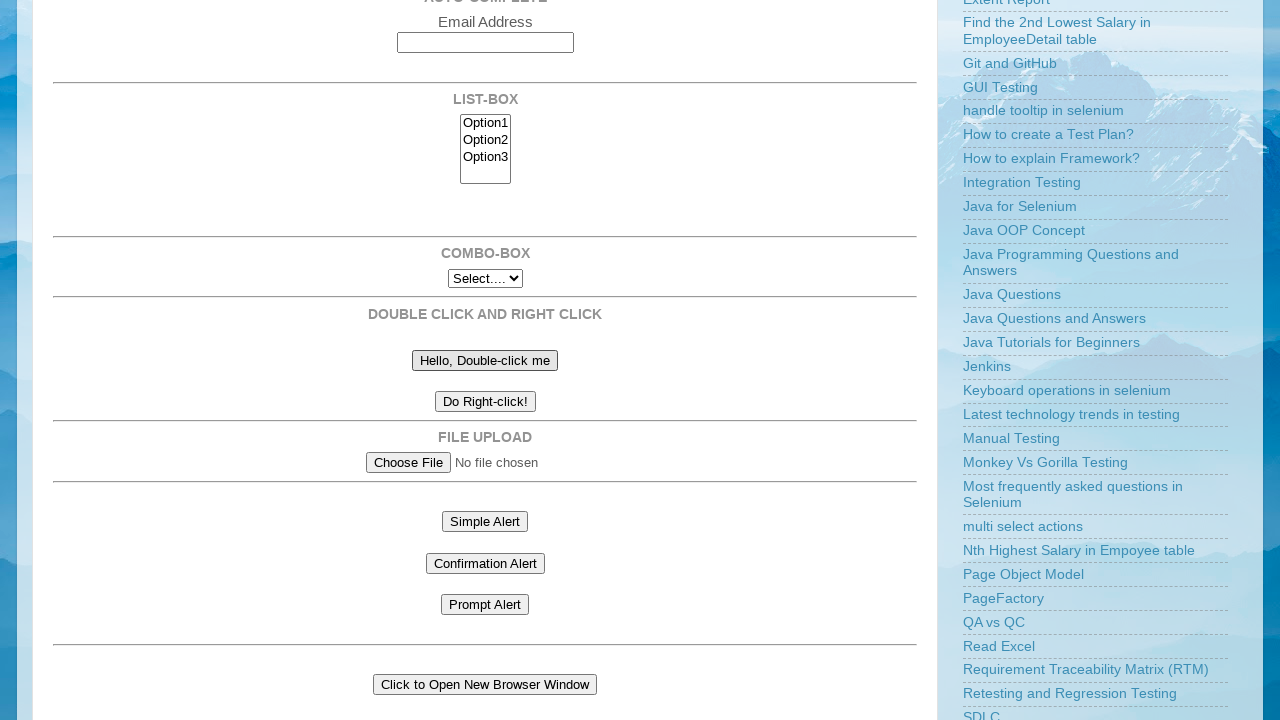

Performed right-click (context click) on right click button at (485, 402) on #rightClickBtn
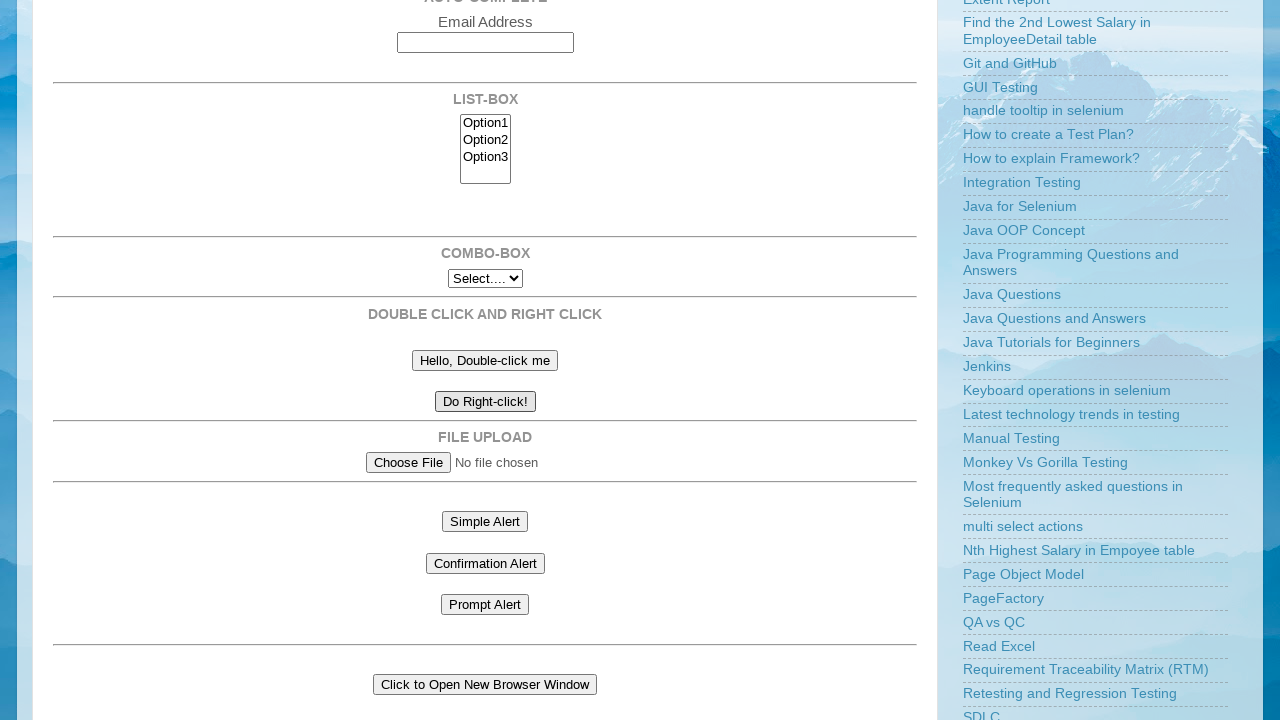

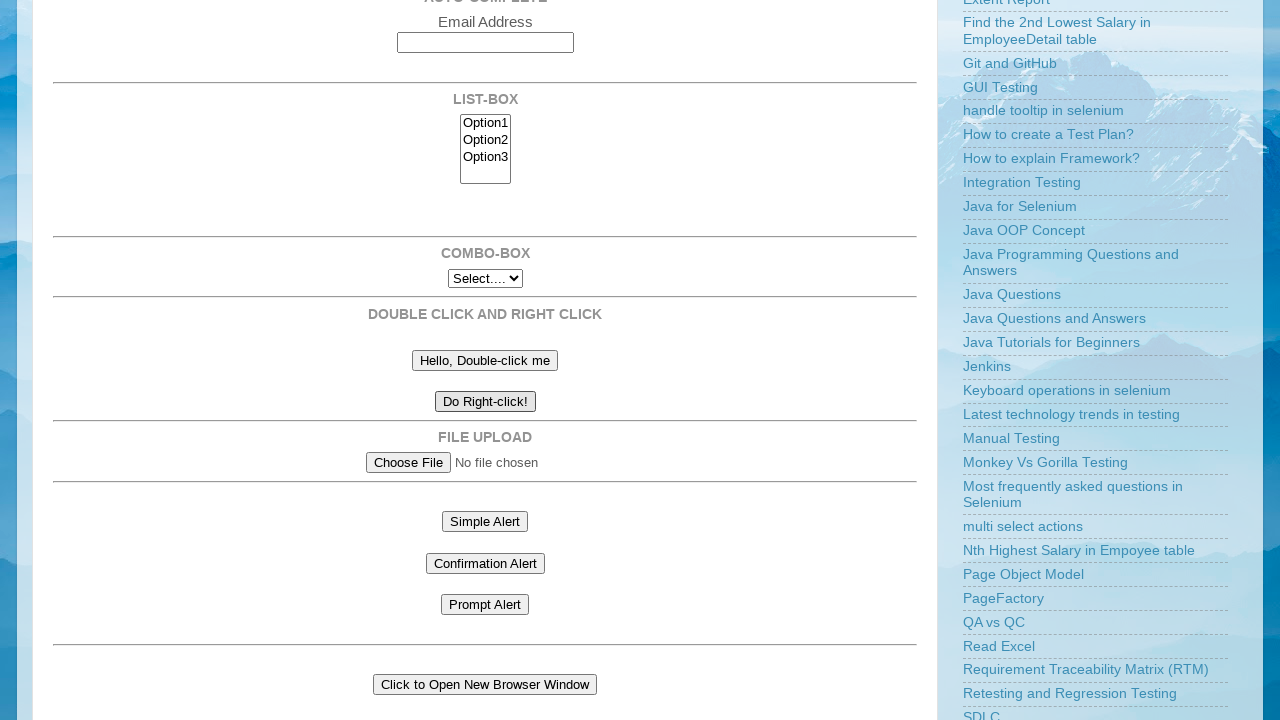